Solves a mathematical captcha by extracting a value from an element attribute, calculating the result, and submitting the form with appropriate checkboxes selected

Starting URL: http://suninjuly.github.io/get_attribute.html

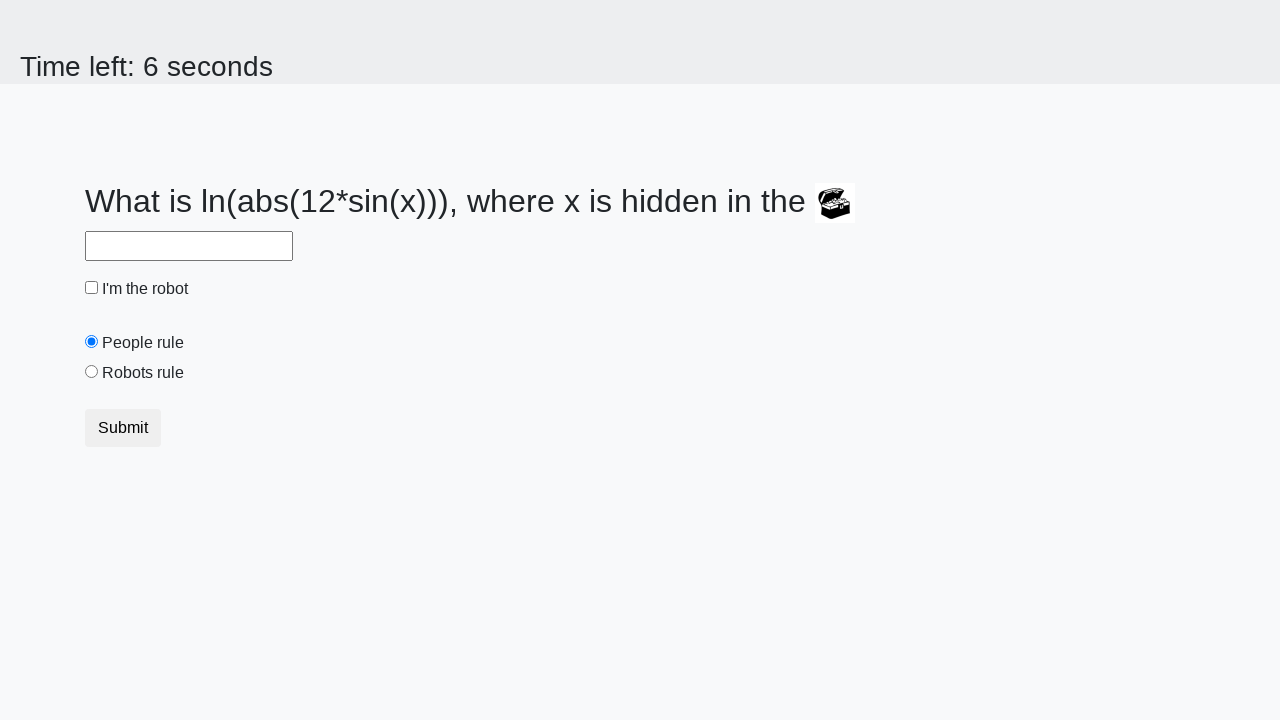

Clicked robot checkbox at (92, 288) on #robotCheckbox
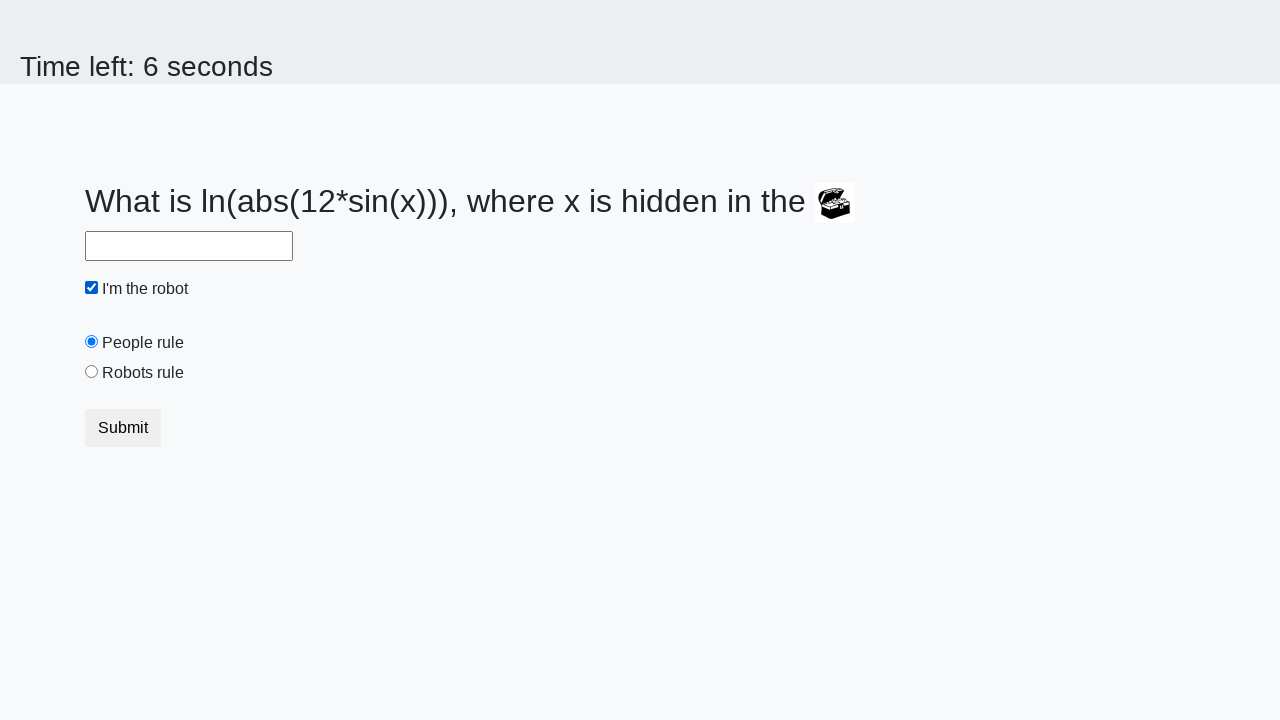

Located treasure element
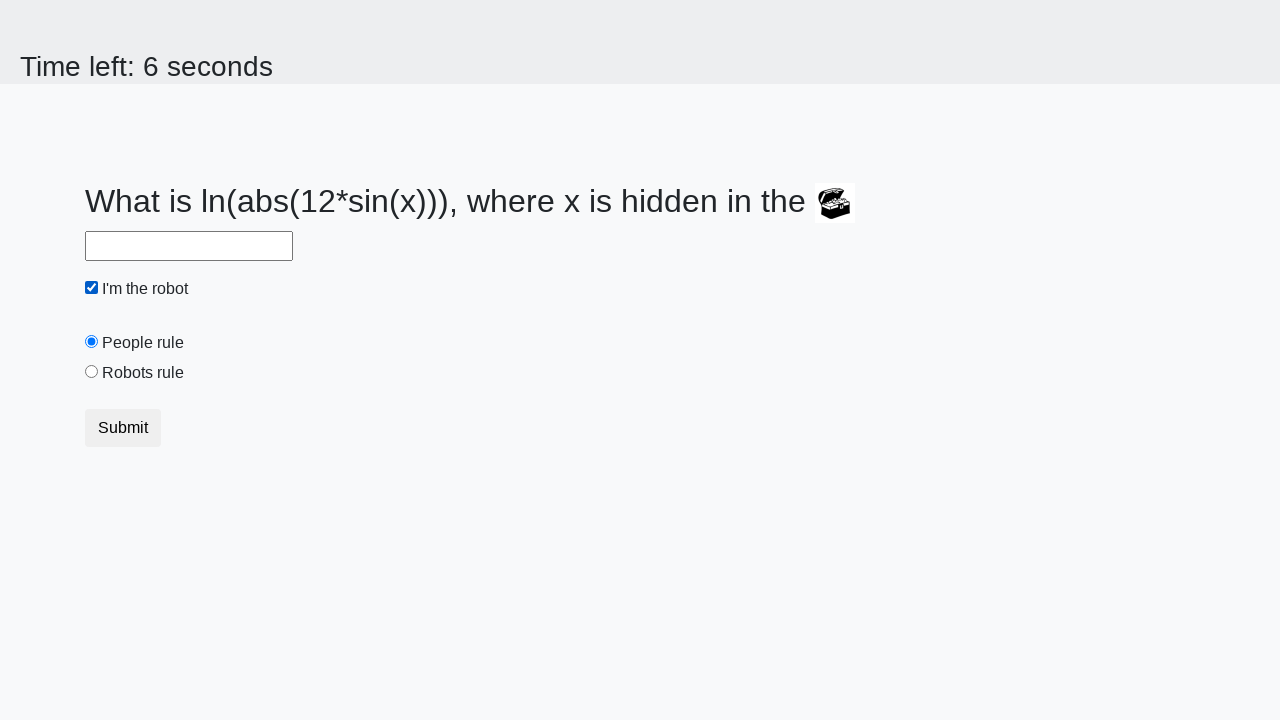

Extracted valuex attribute from treasure element
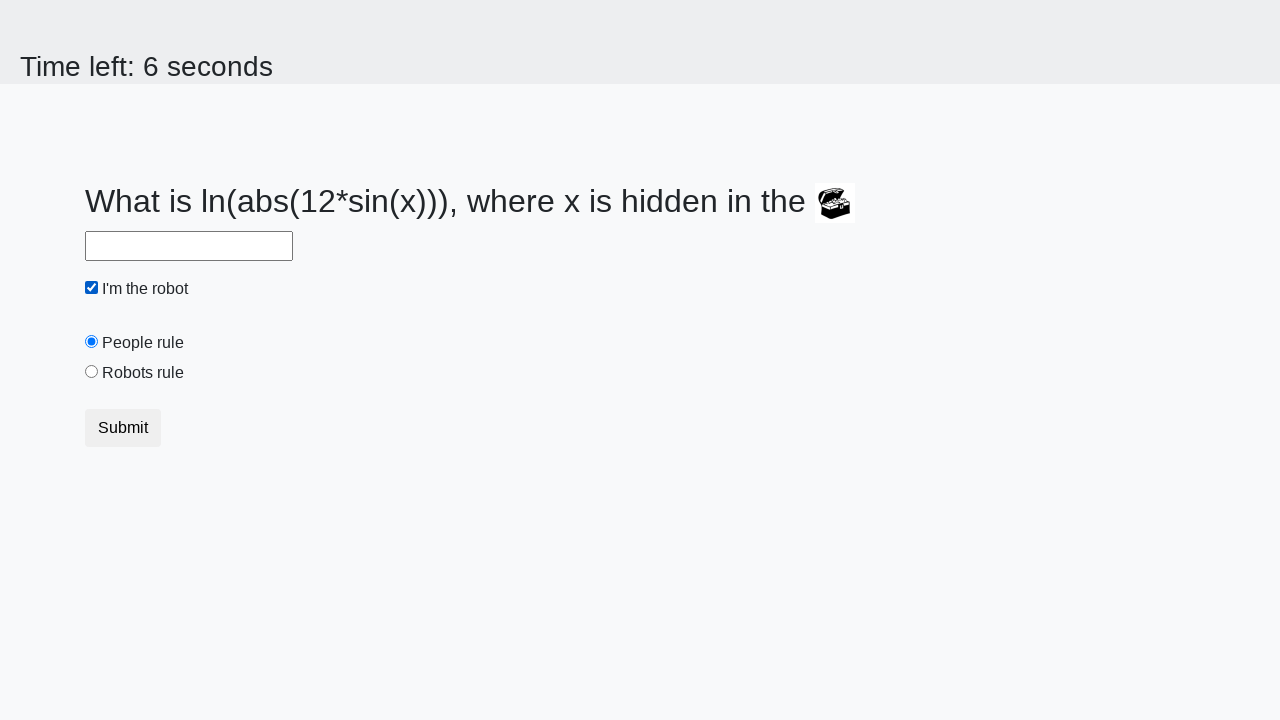

Converted extracted value to integer
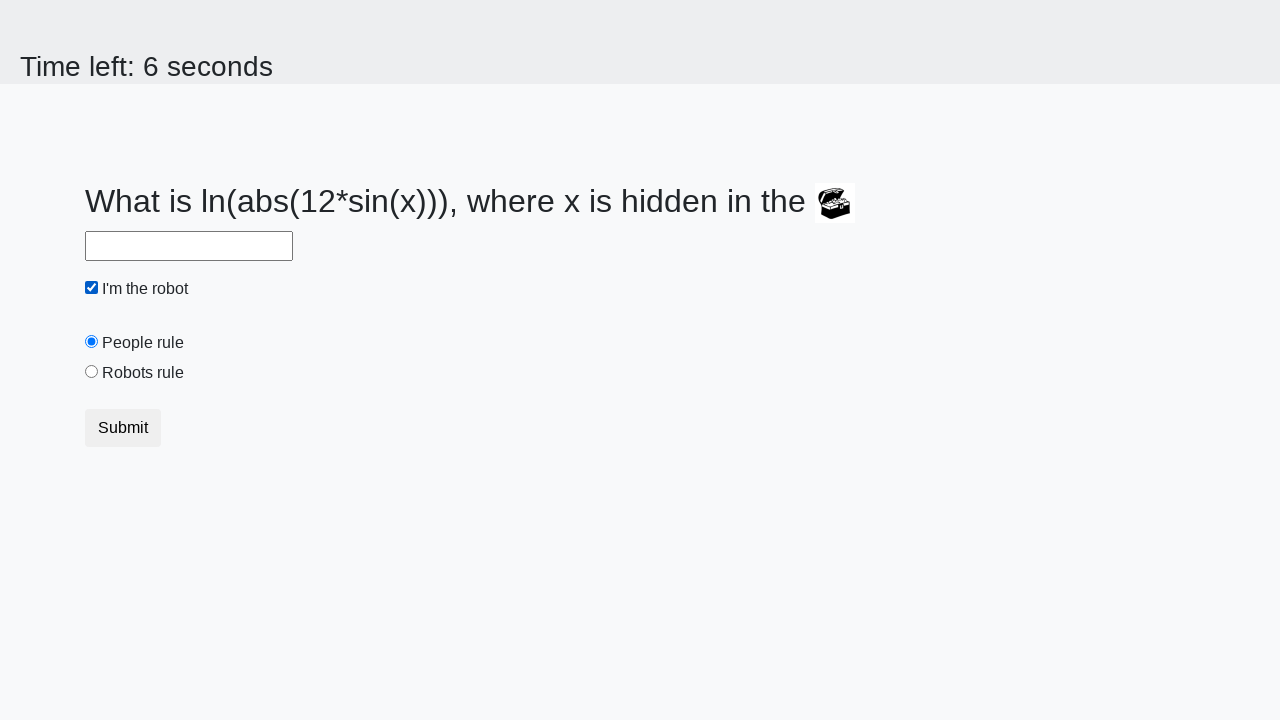

Calculated mathematical captcha result using logarithmic formula
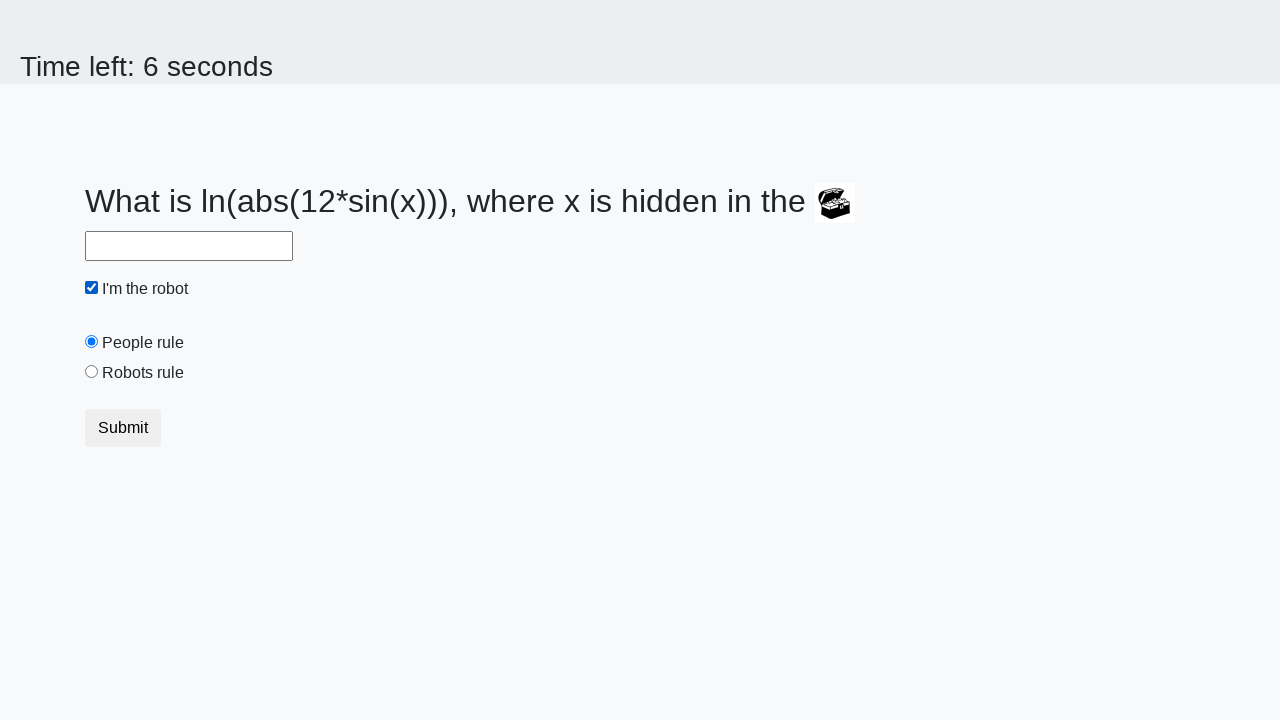

Filled answer field with calculated value on #answer
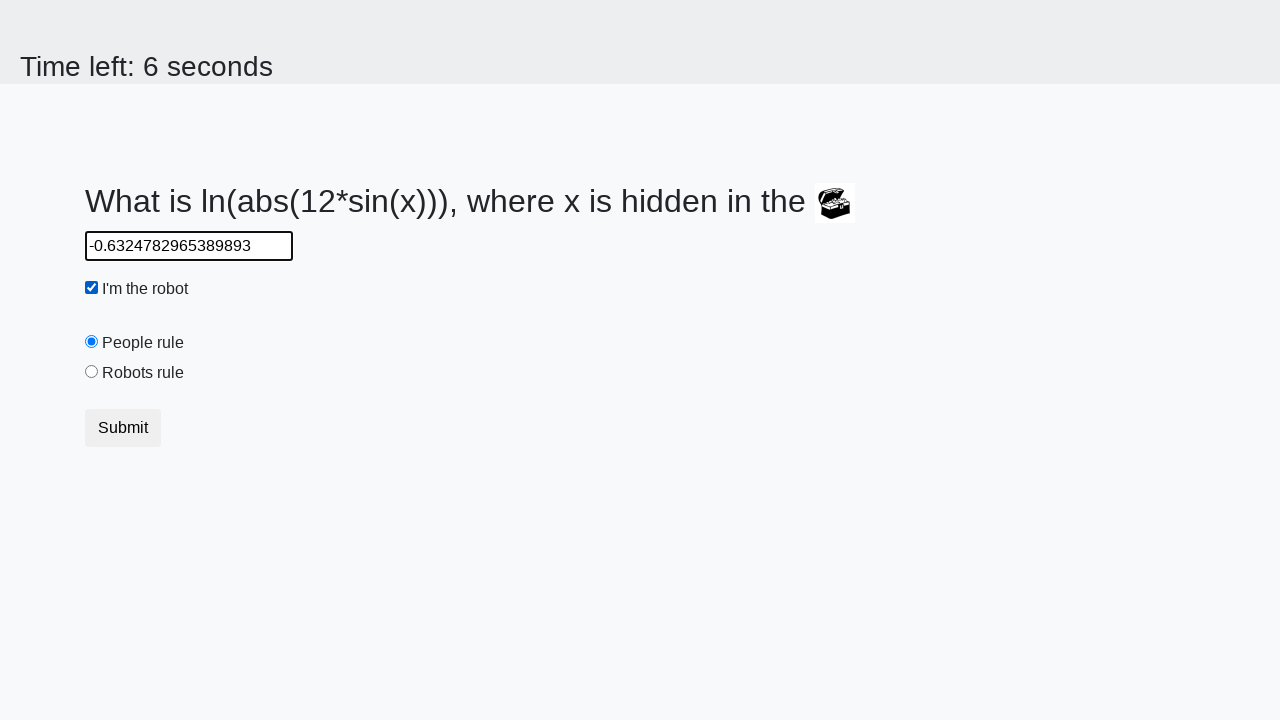

Clicked robots rule radio button at (92, 372) on #robotsRule
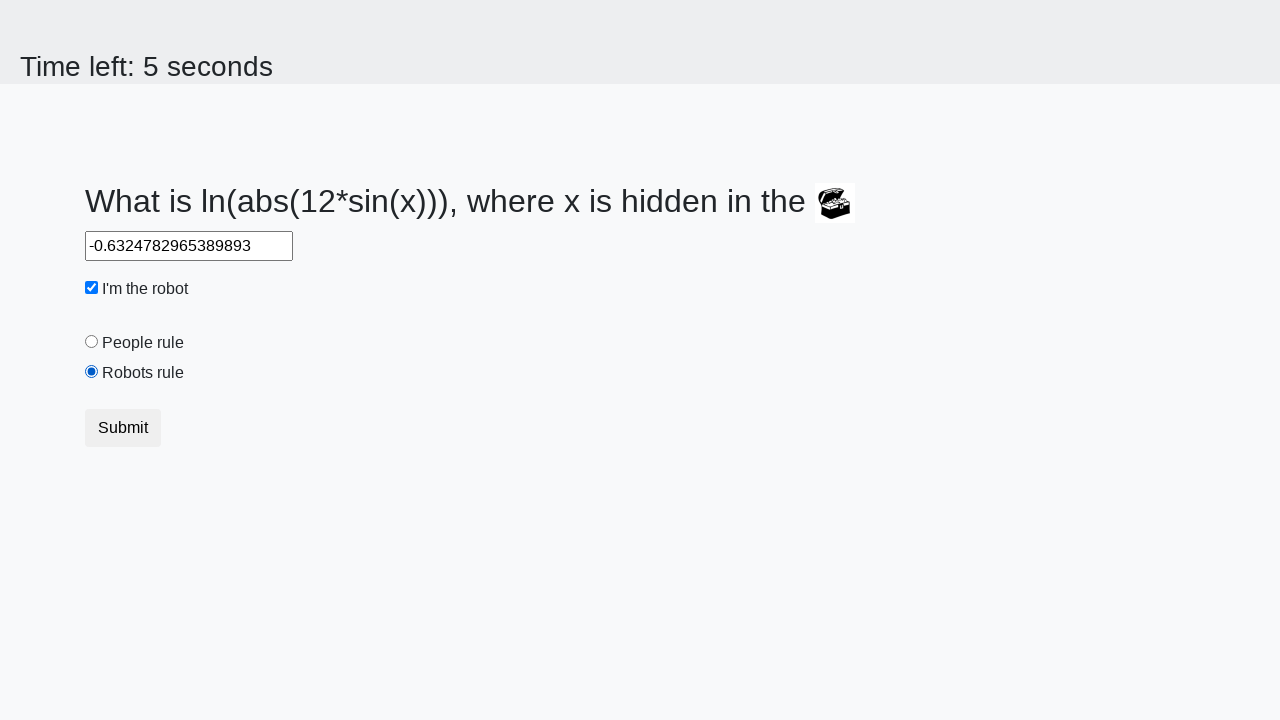

Submitted the form at (123, 428) on button.btn
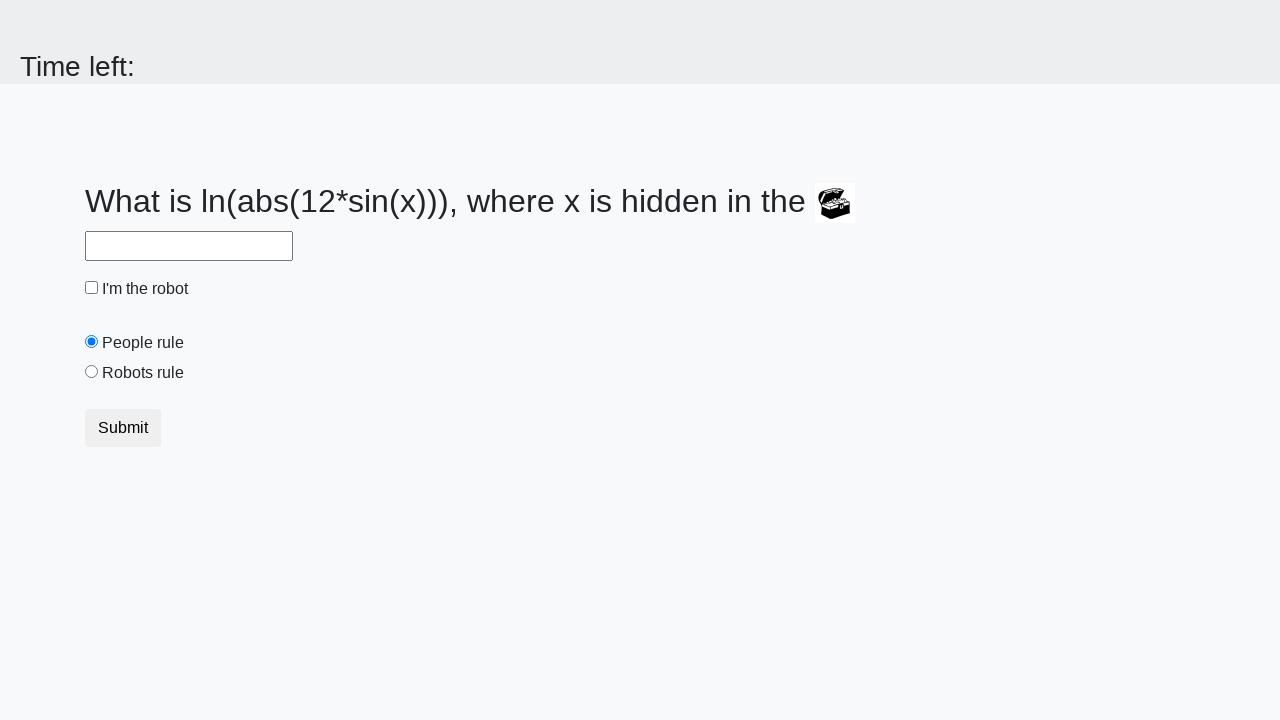

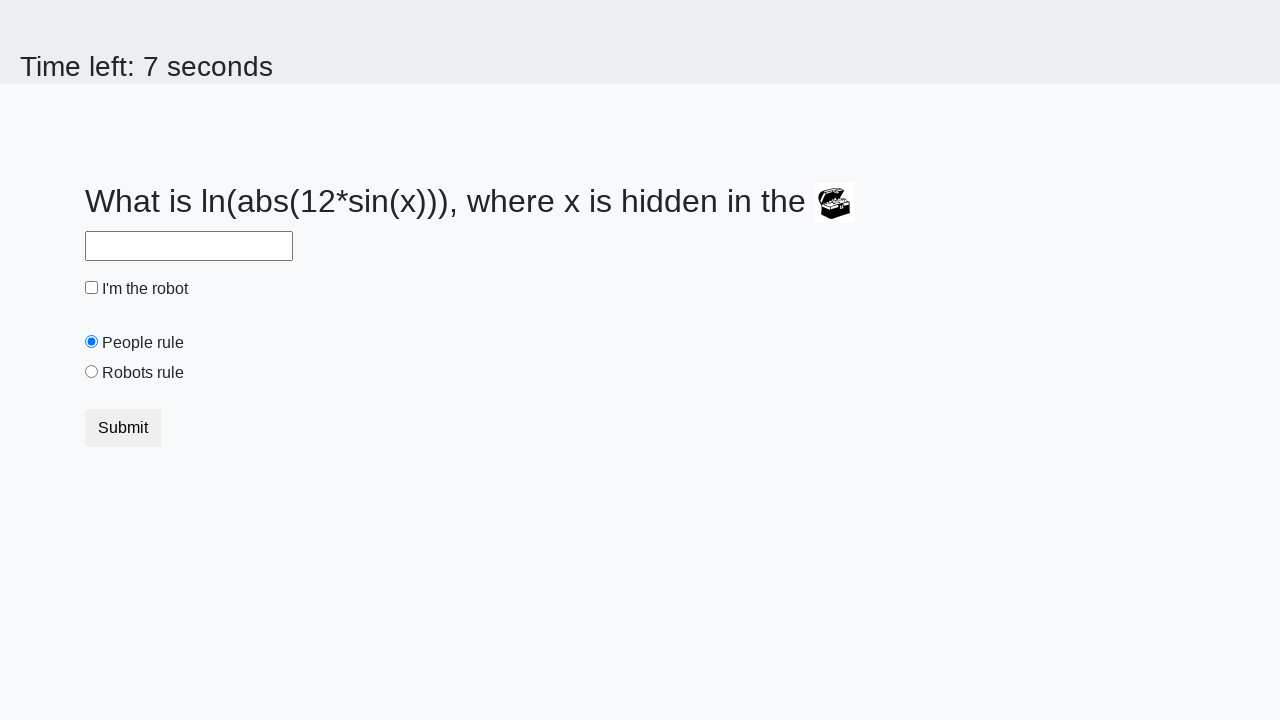